Tests dynamic element creation by clicking the Add Element button multiple times to create delete buttons

Starting URL: http://the-internet.herokuapp.com/add_remove_elements/

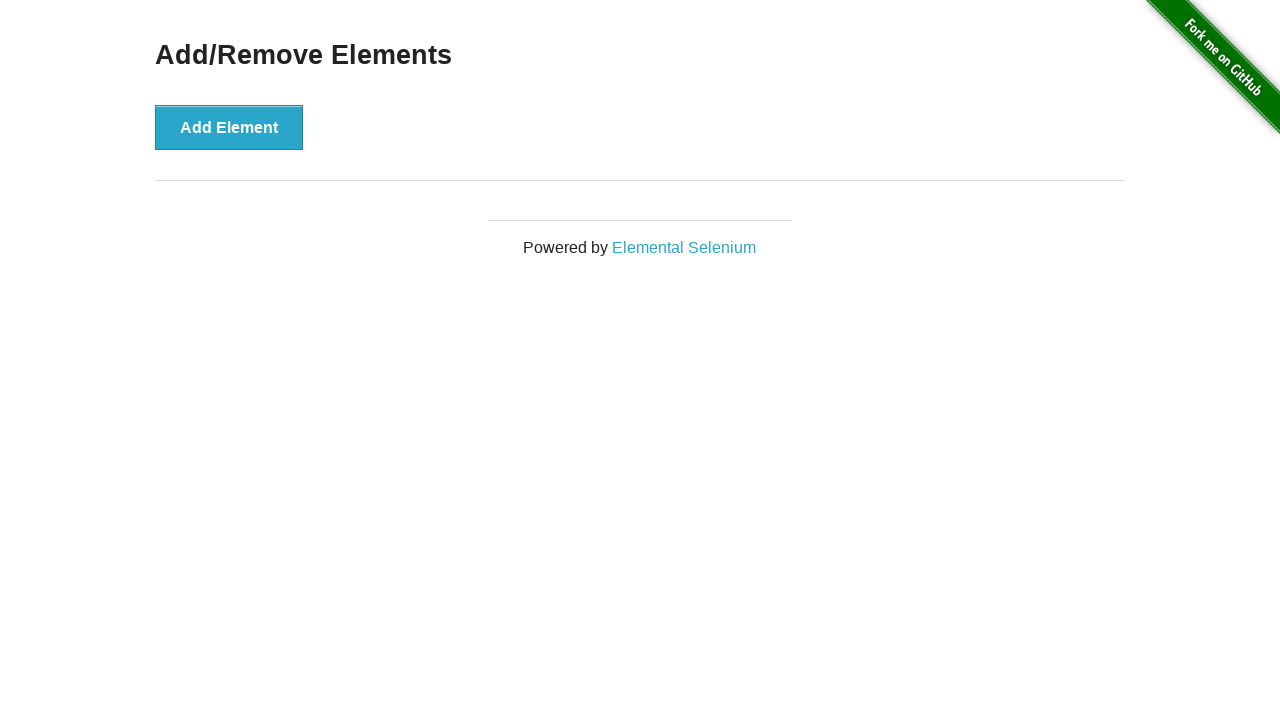

Clicked Add Element button (1st click) at (229, 127) on [onclick='addElement()']
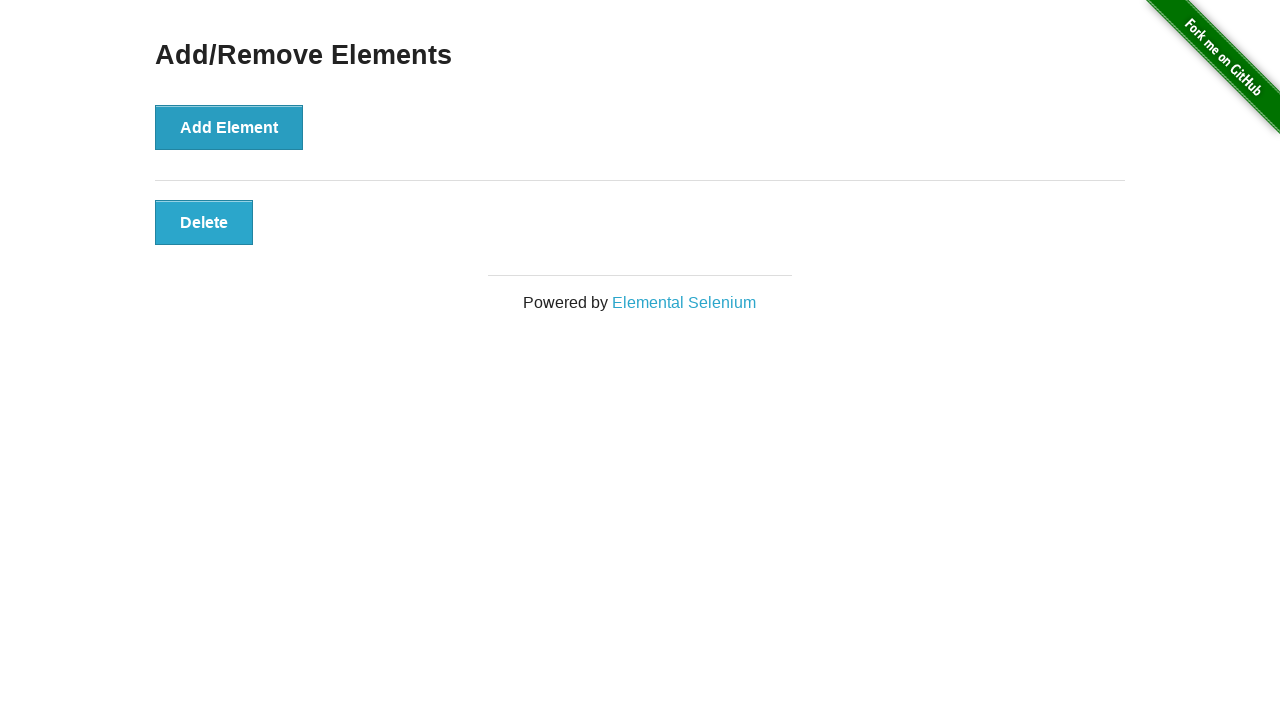

Clicked Add Element button (2nd click) at (229, 127) on [onclick='addElement()']
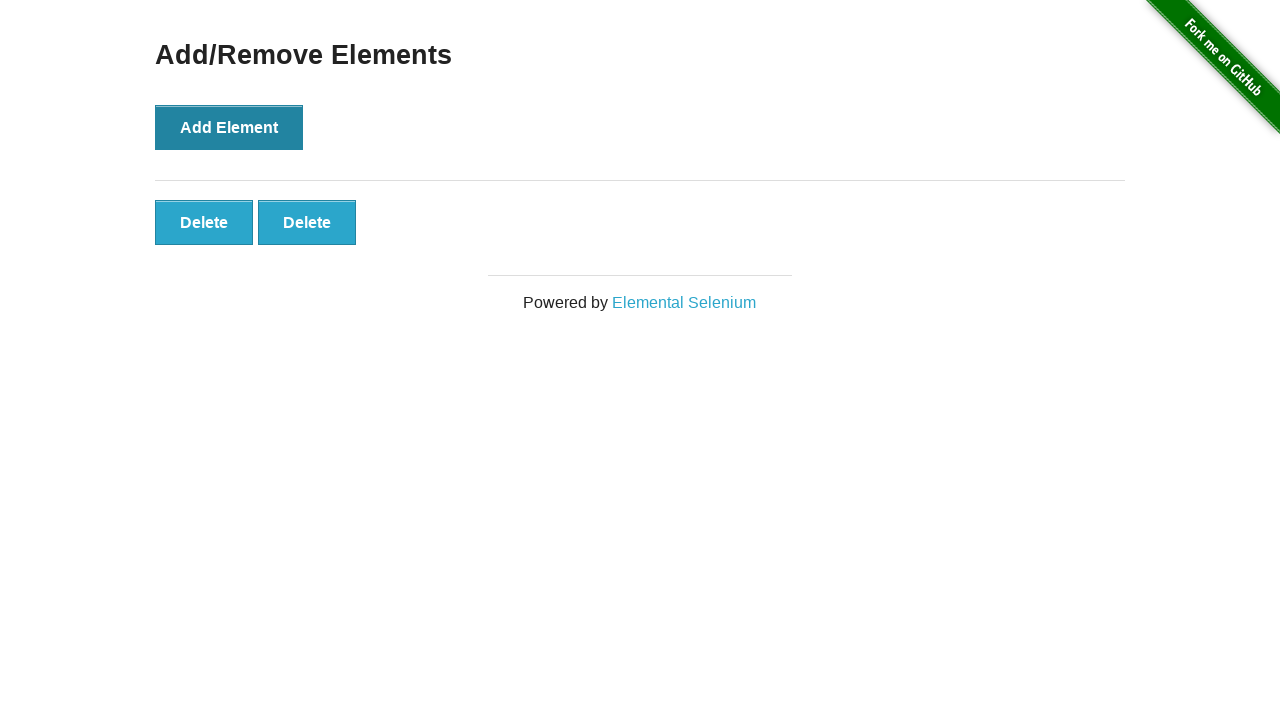

Clicked Add Element button (3rd click) at (229, 127) on [onclick='addElement()']
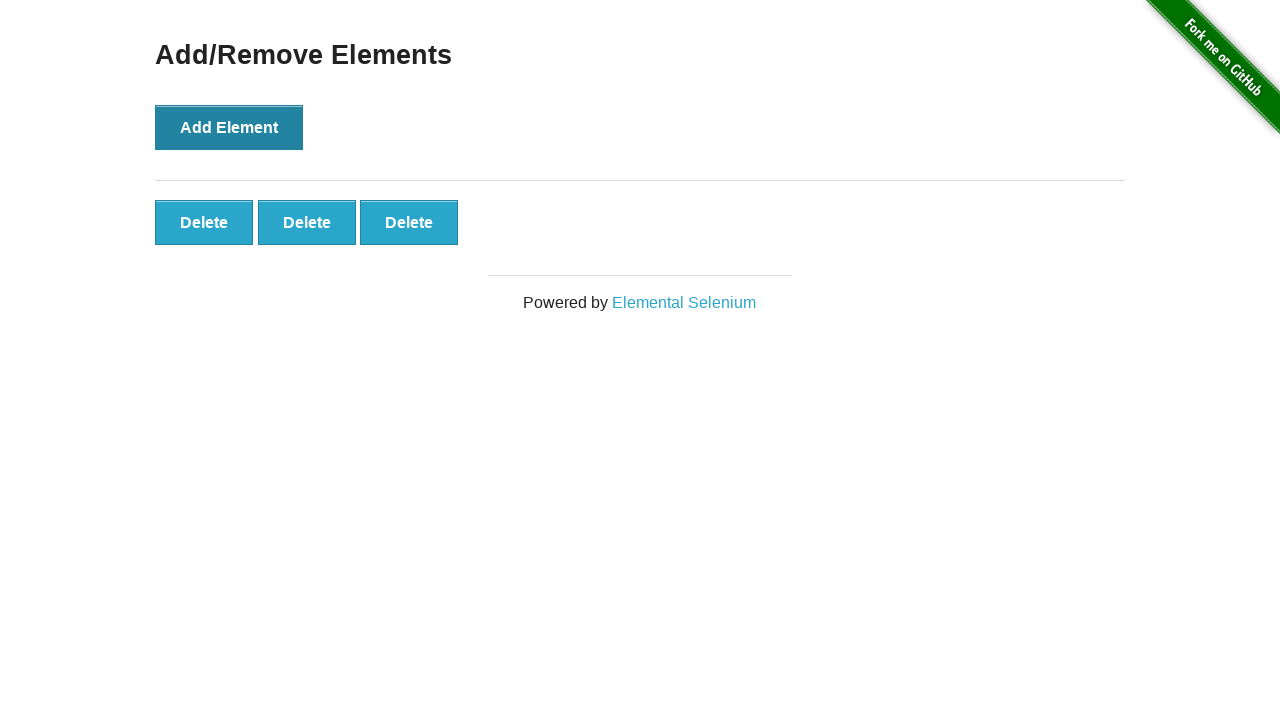

Clicked Add Element button (4th click) at (229, 127) on [onclick='addElement()']
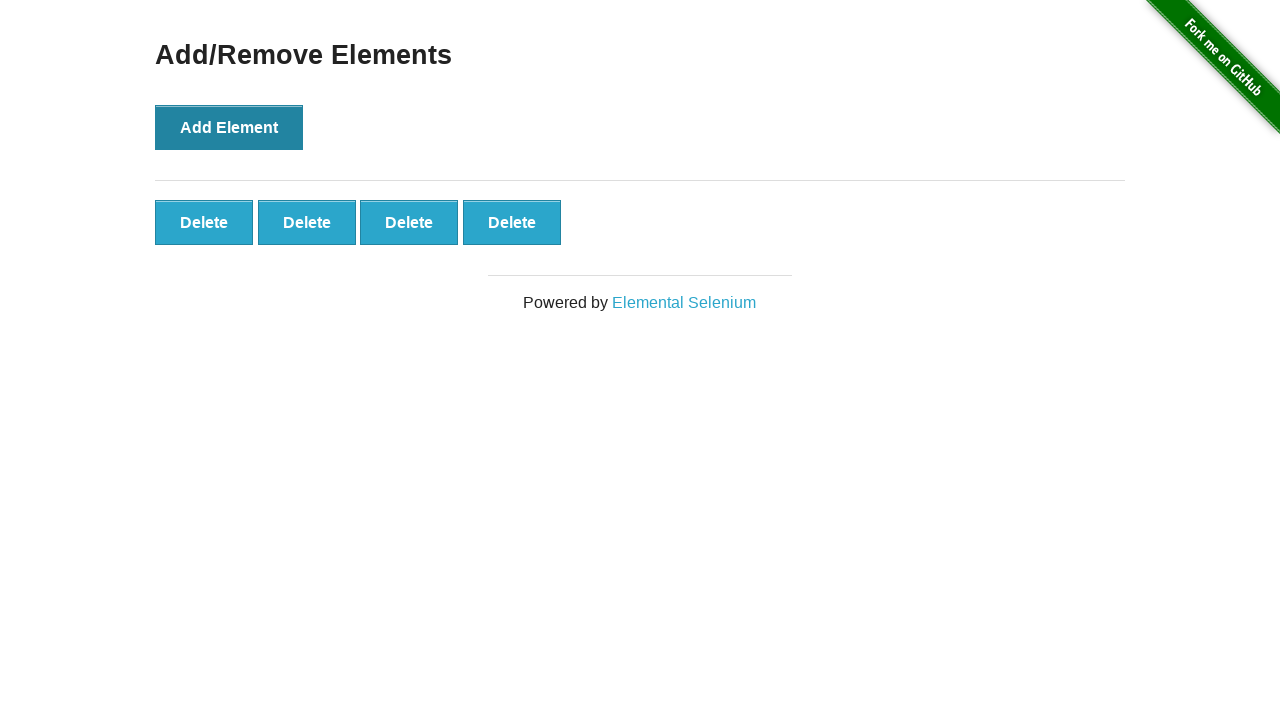

Clicked Add Element button (5th click) at (229, 127) on [onclick='addElement()']
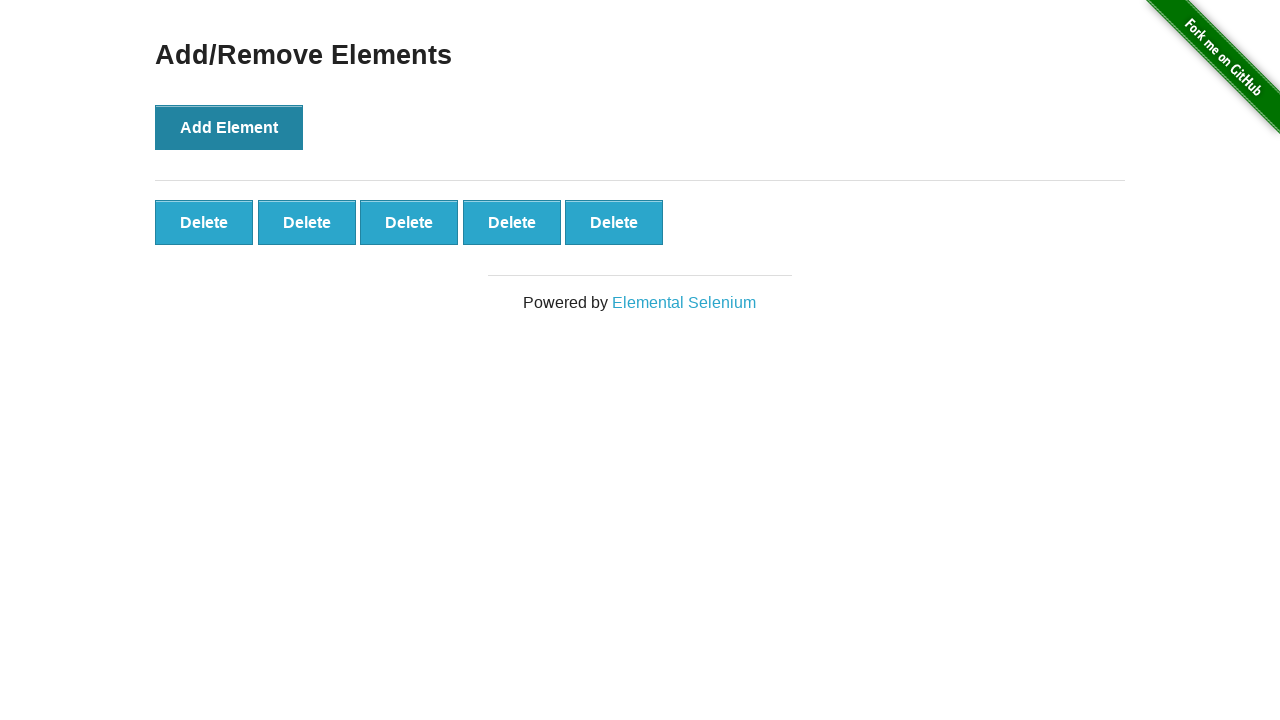

Verified that 5 delete buttons were created
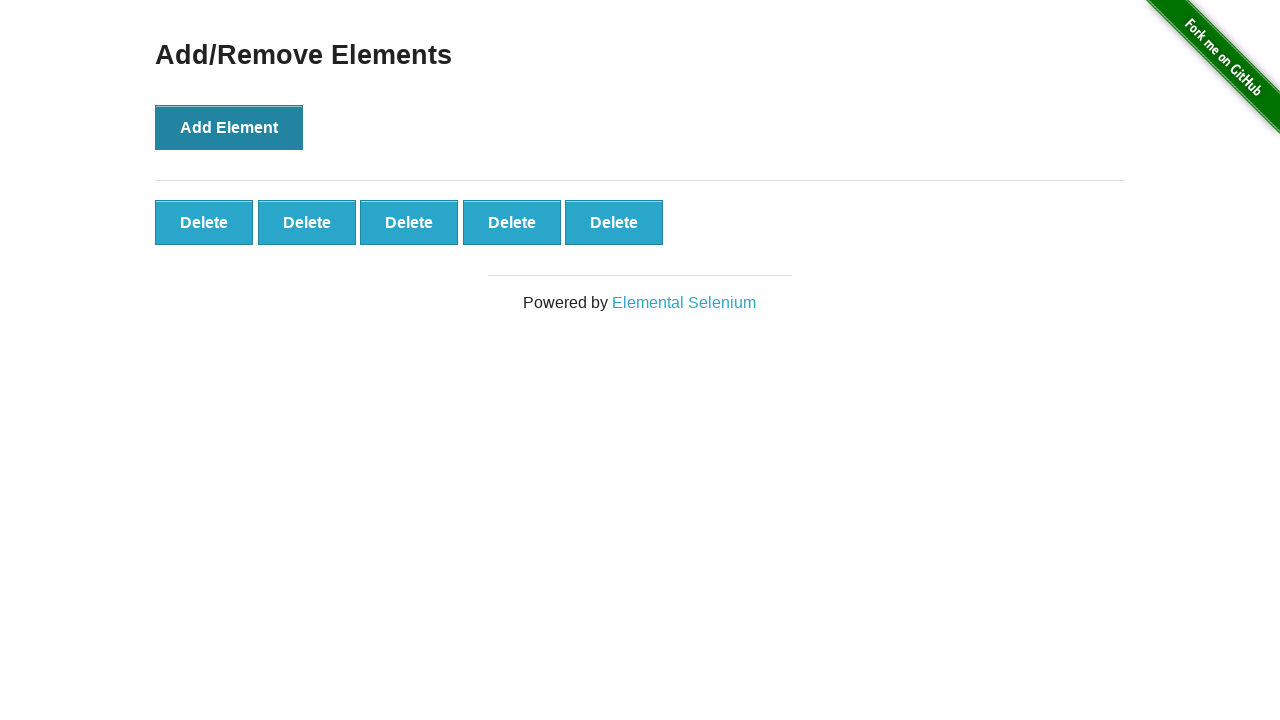

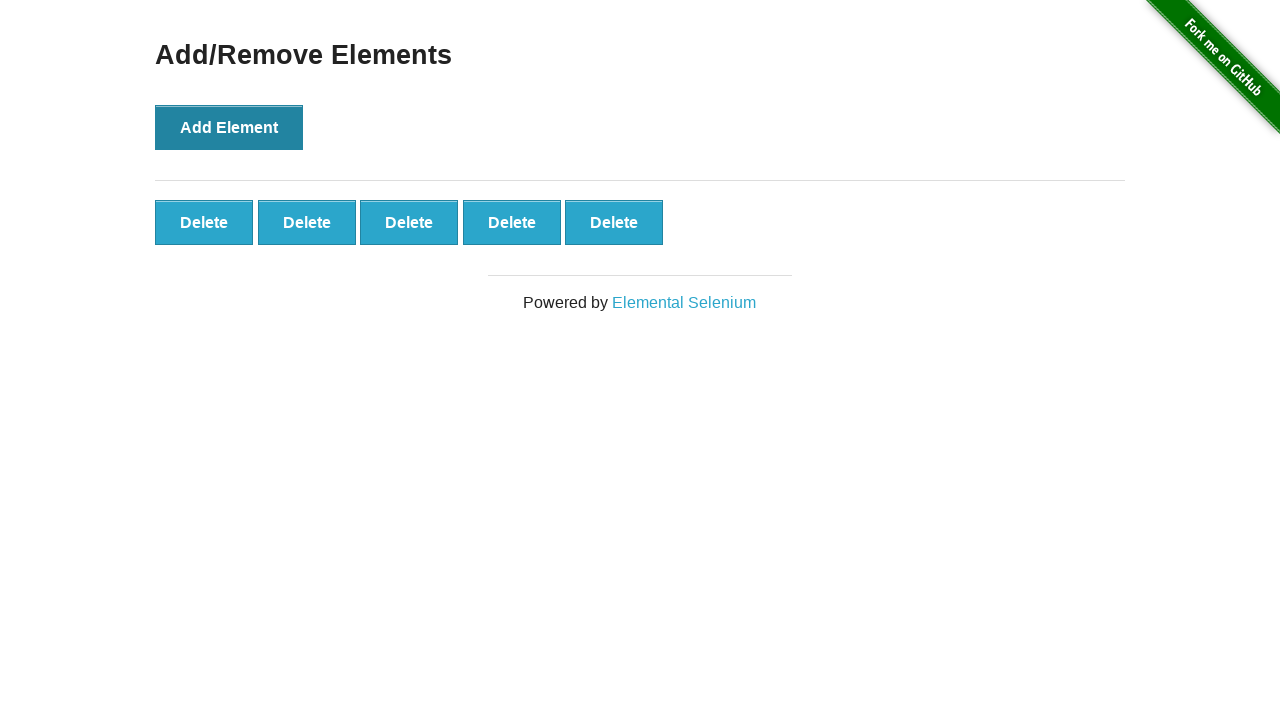